Tests multi-select dropdown functionality by selecting multiple options from a dropdown list

Starting URL: https://www.softwaretestingmaterial.com/sample-webpage-to-automate/

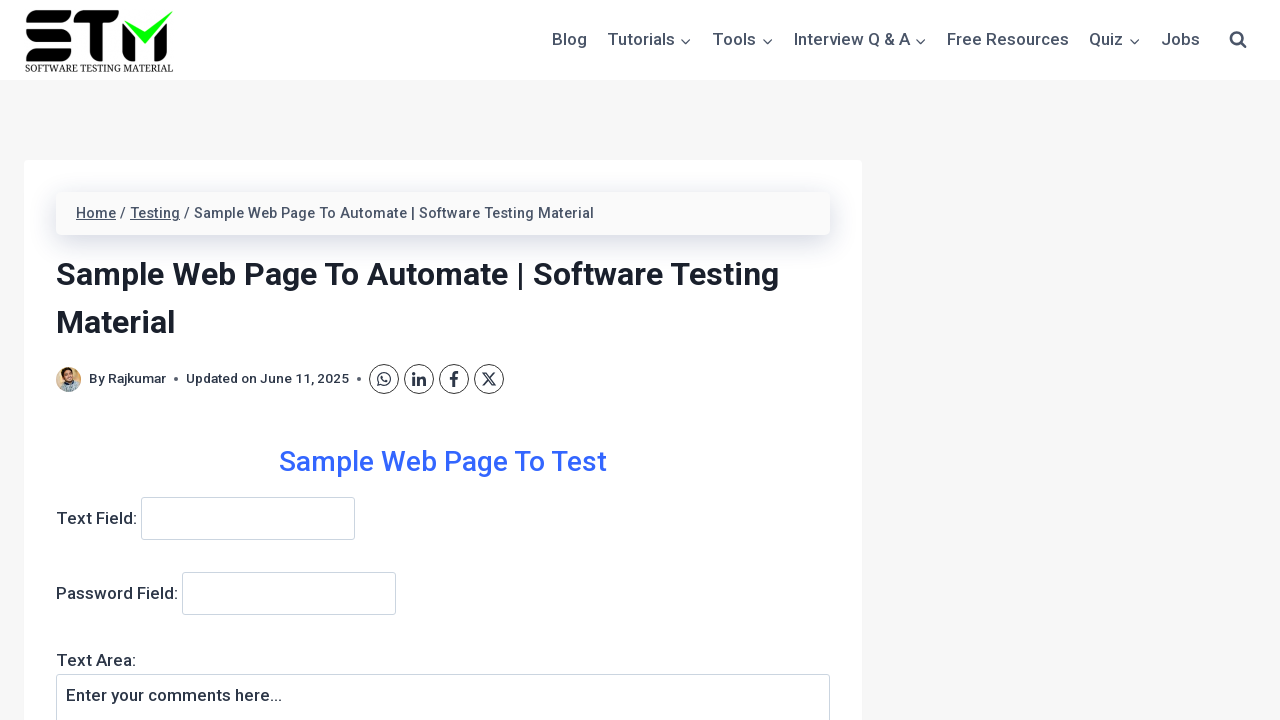

Reloaded the page
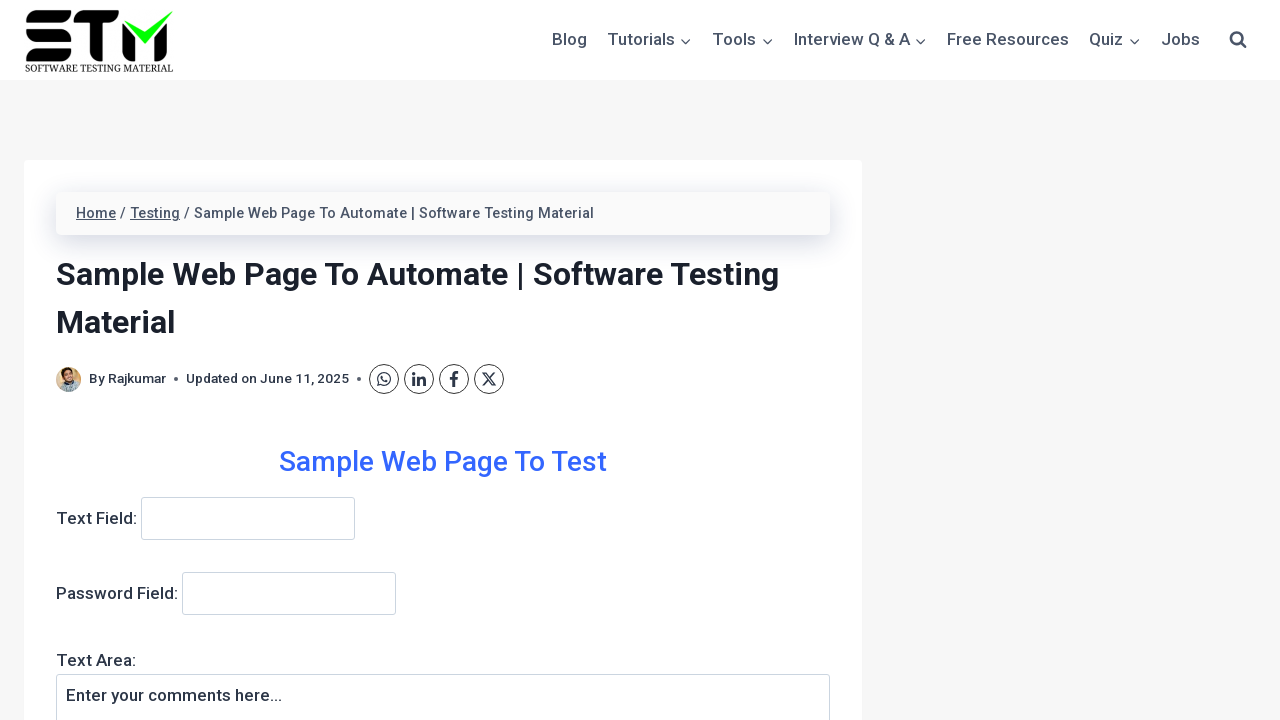

Multi-select dropdown became visible
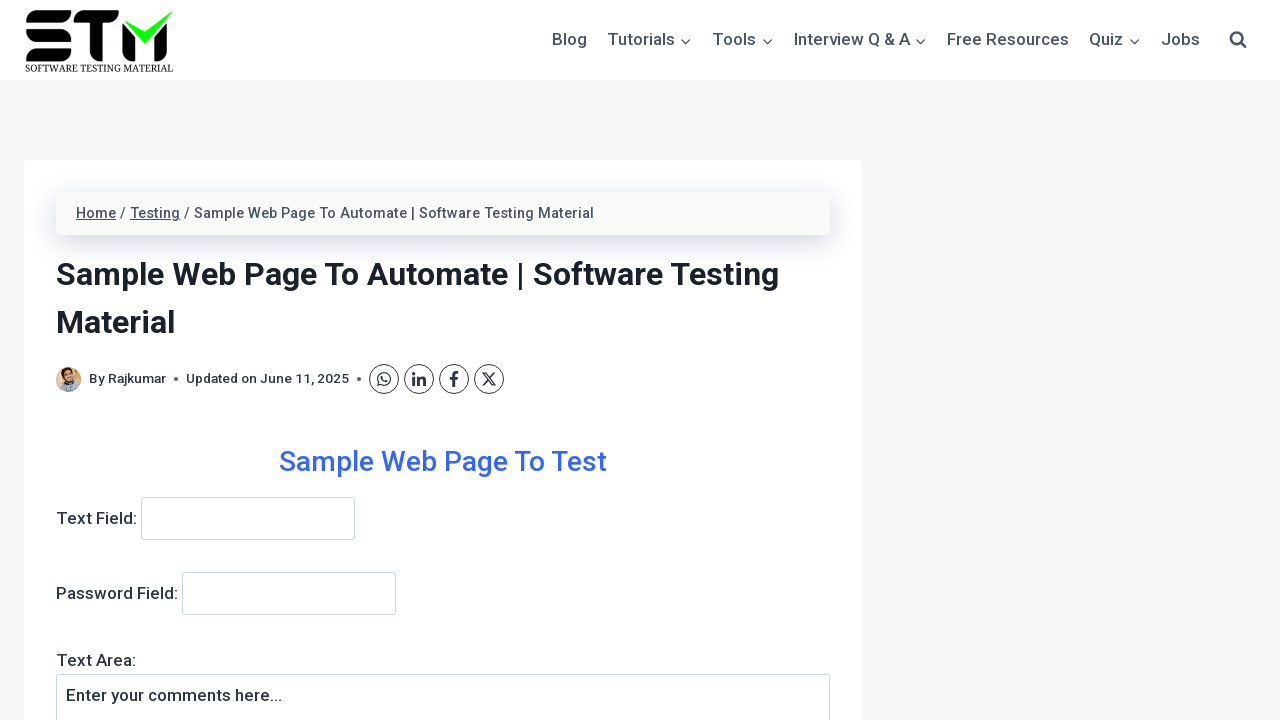

Selected first option in multi-select dropdown by index on select[name='multipleselect[]']
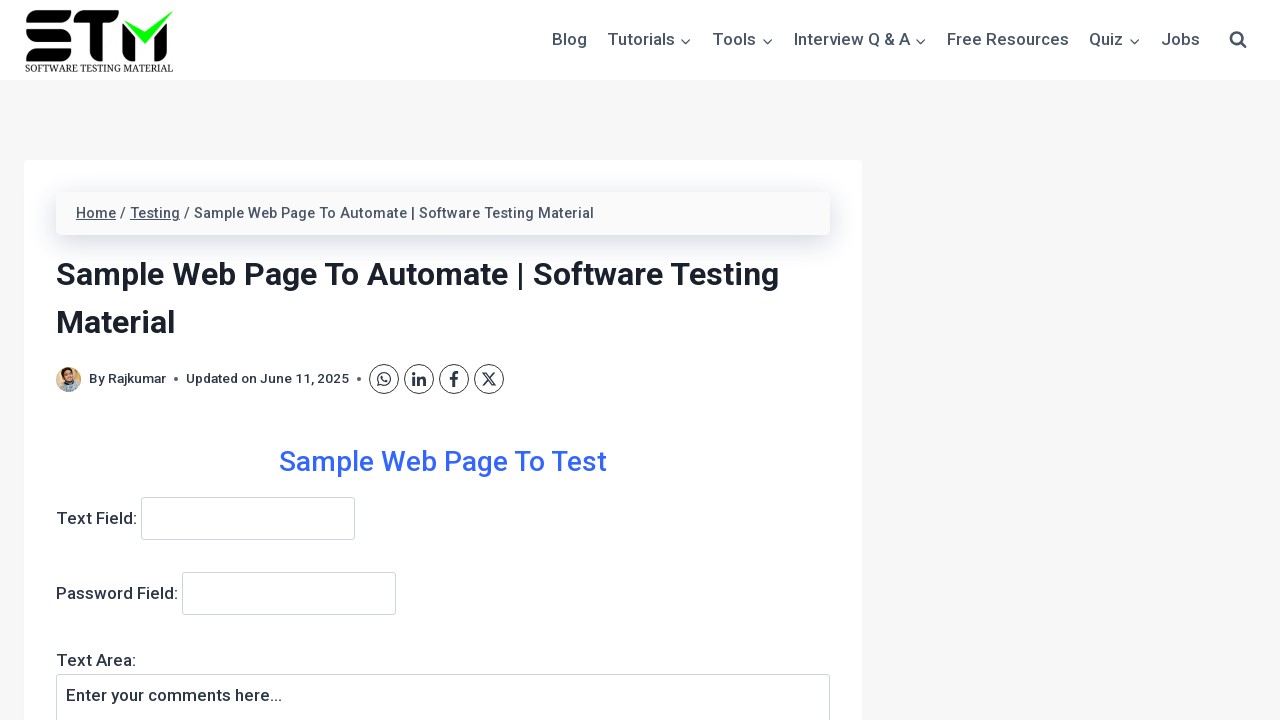

Selected first and second options in multi-select dropdown on select[name='multipleselect[]']
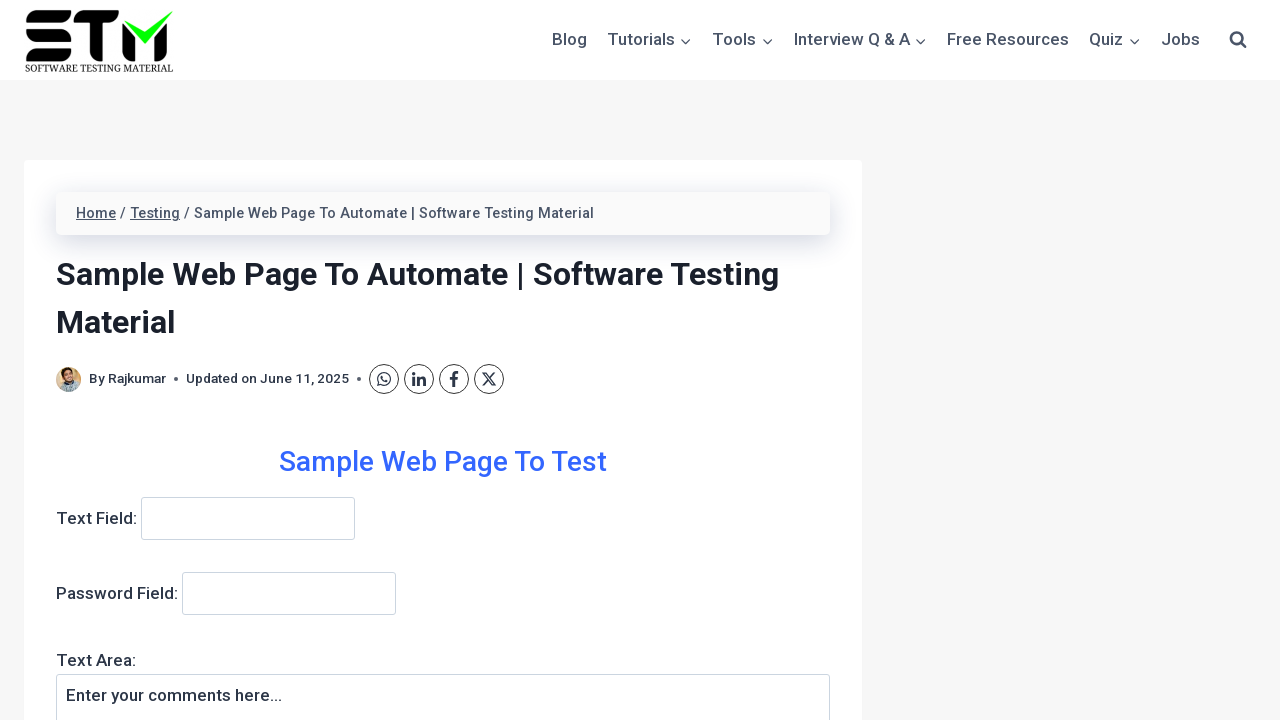

Retrieved all available options from multi-select dropdown
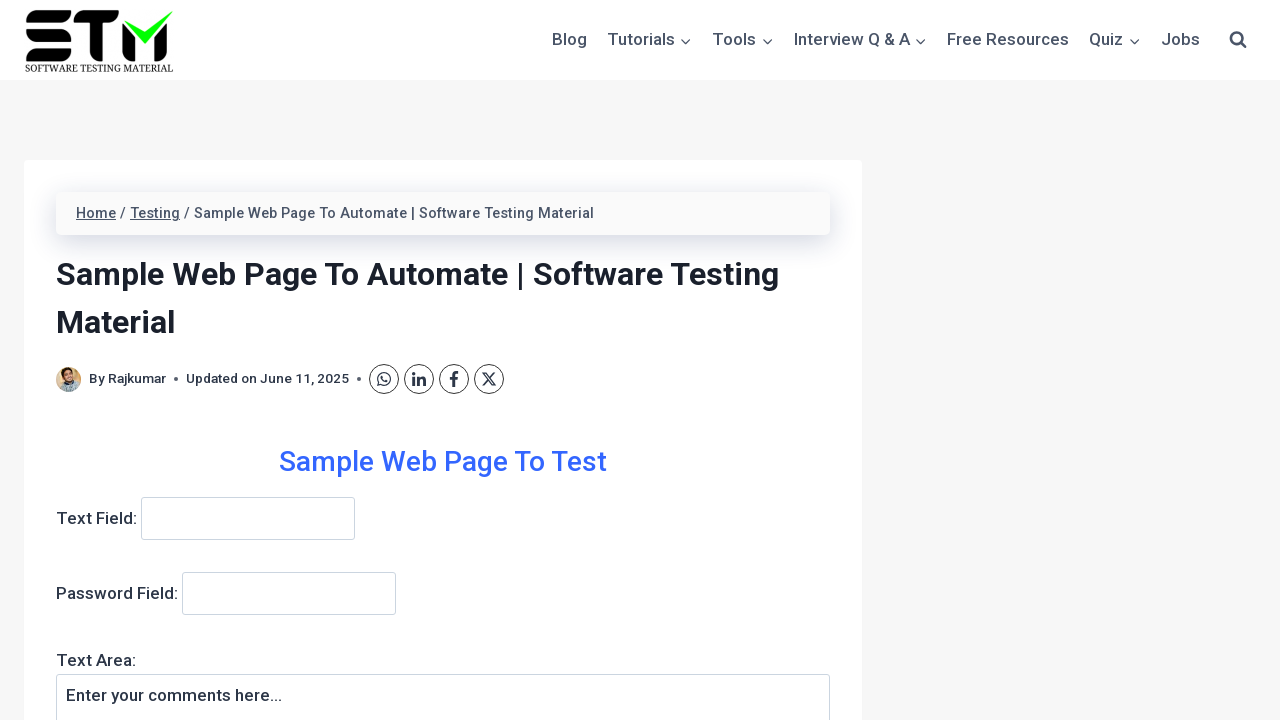

Printed all available dropdown options to console
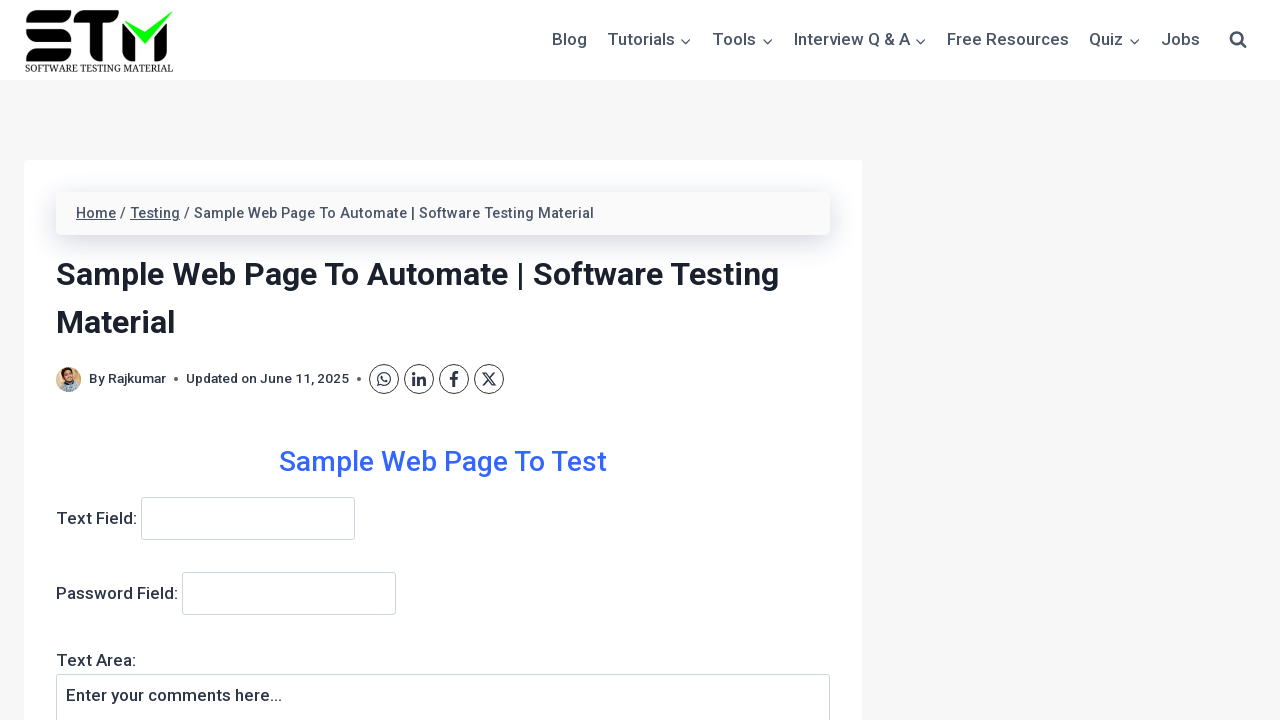

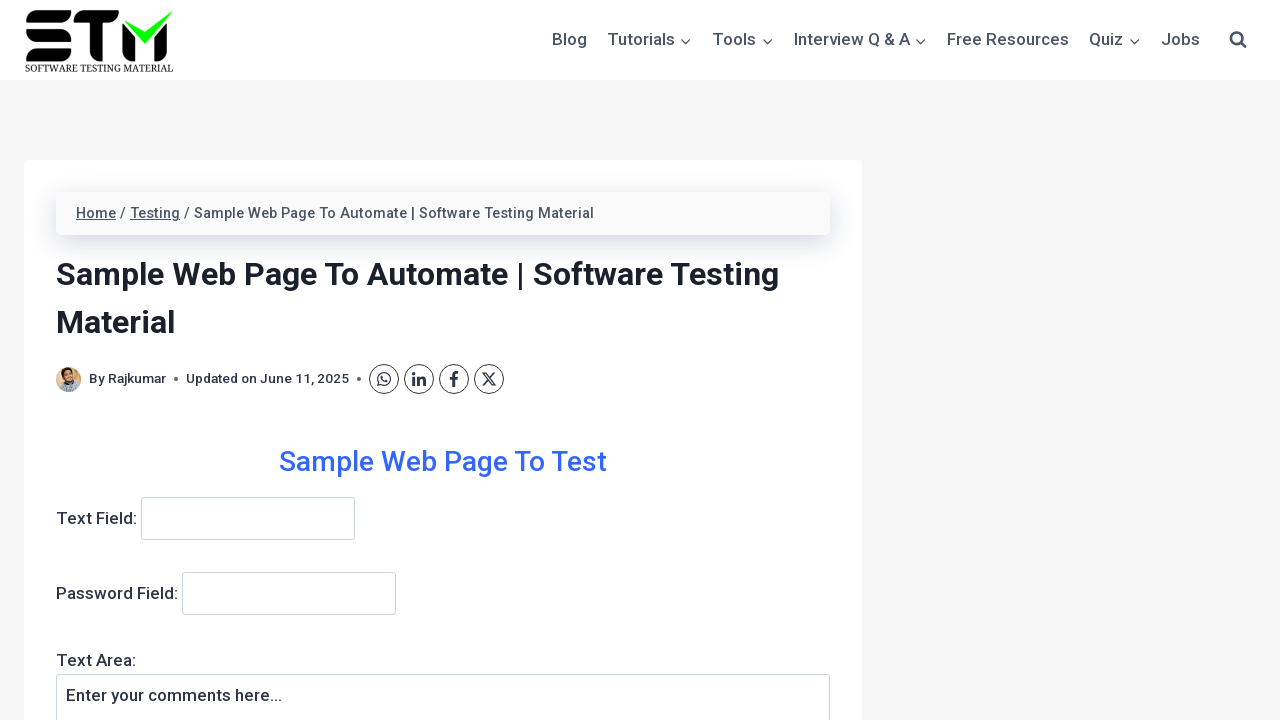